Tests that the second element of a dropdown list is enabled/active by clicking the dropdown and checking the second option's state

Starting URL: https://the-internet.herokuapp.com/dropdown

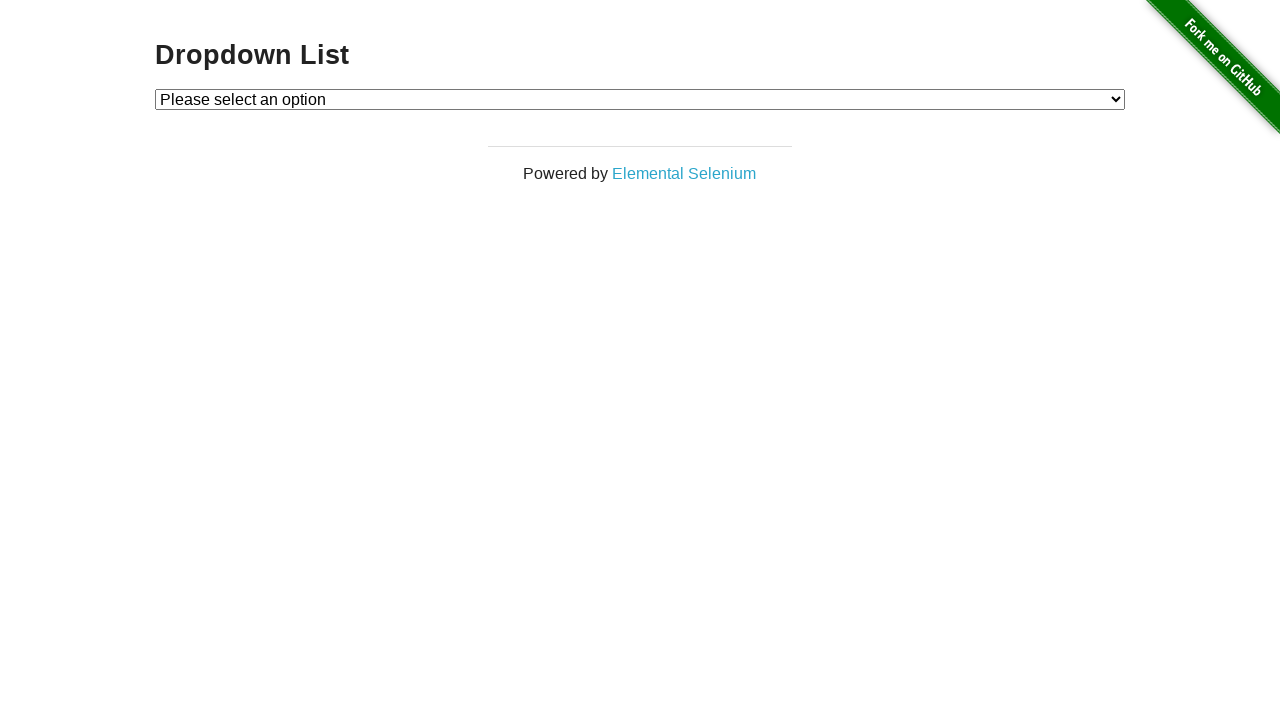

Clicked dropdown to open it at (640, 99) on #dropdown
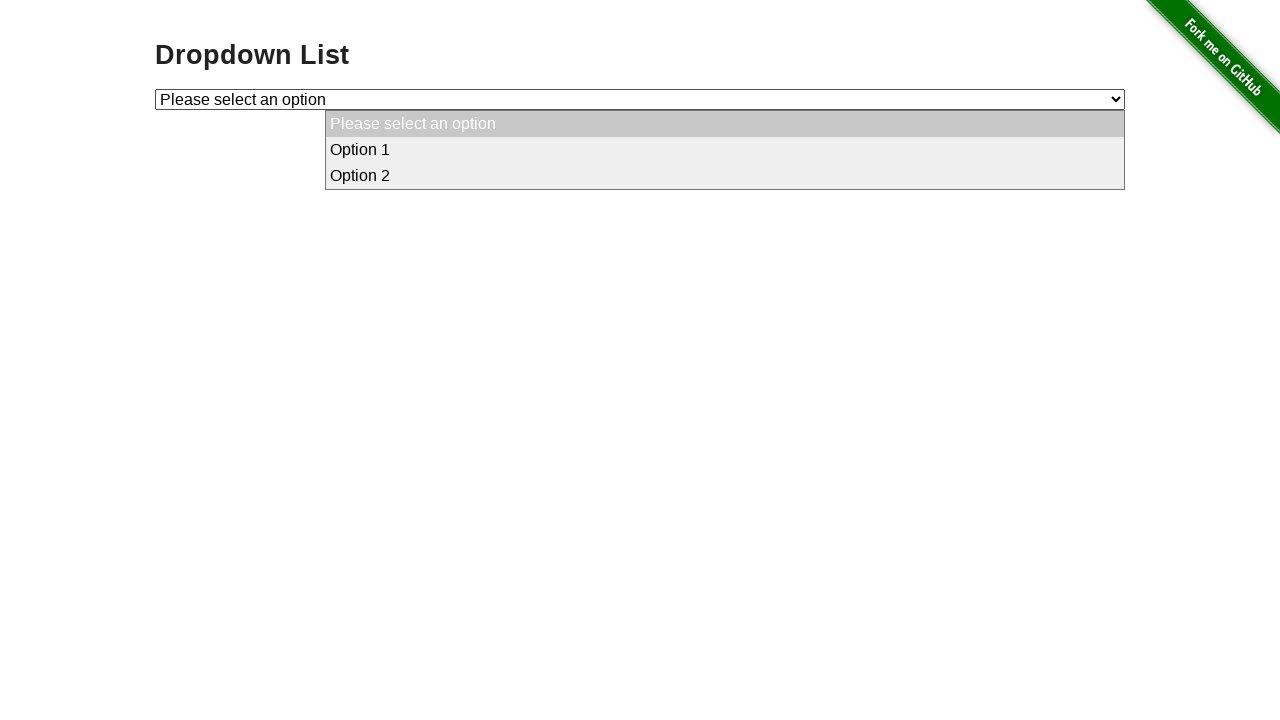

Located the second option in dropdown list
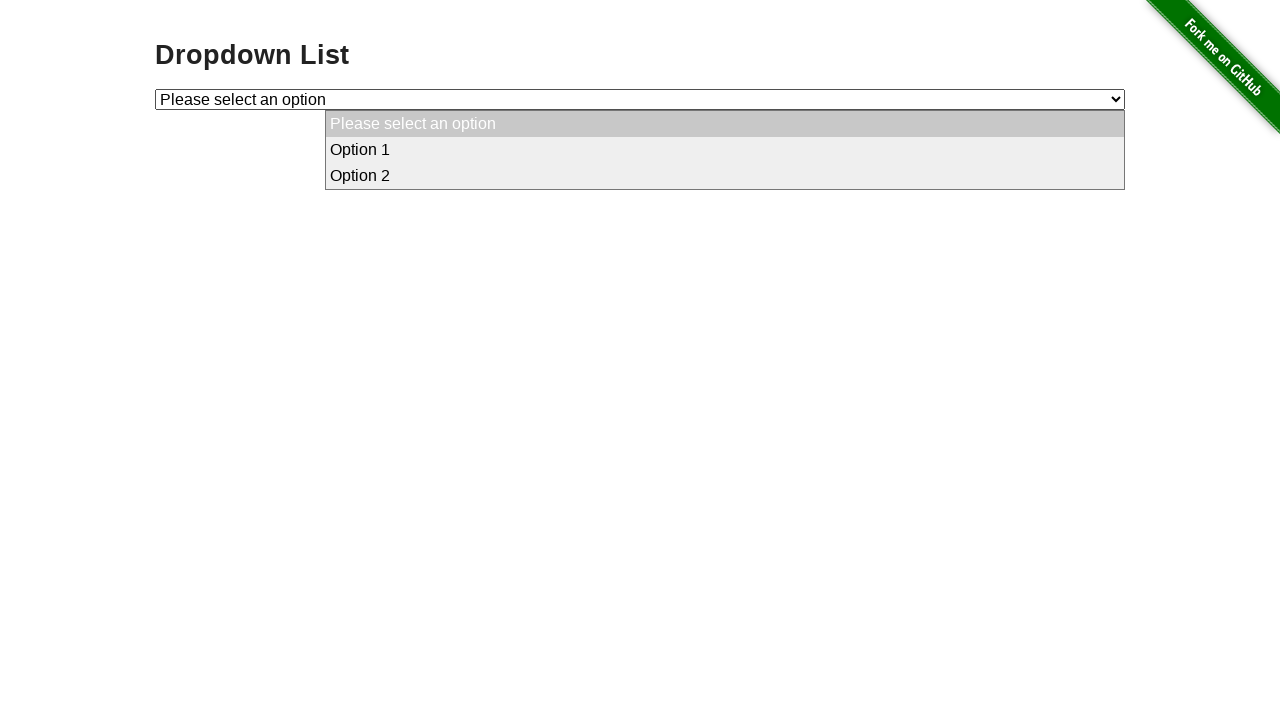

Verified that the second option is enabled/active
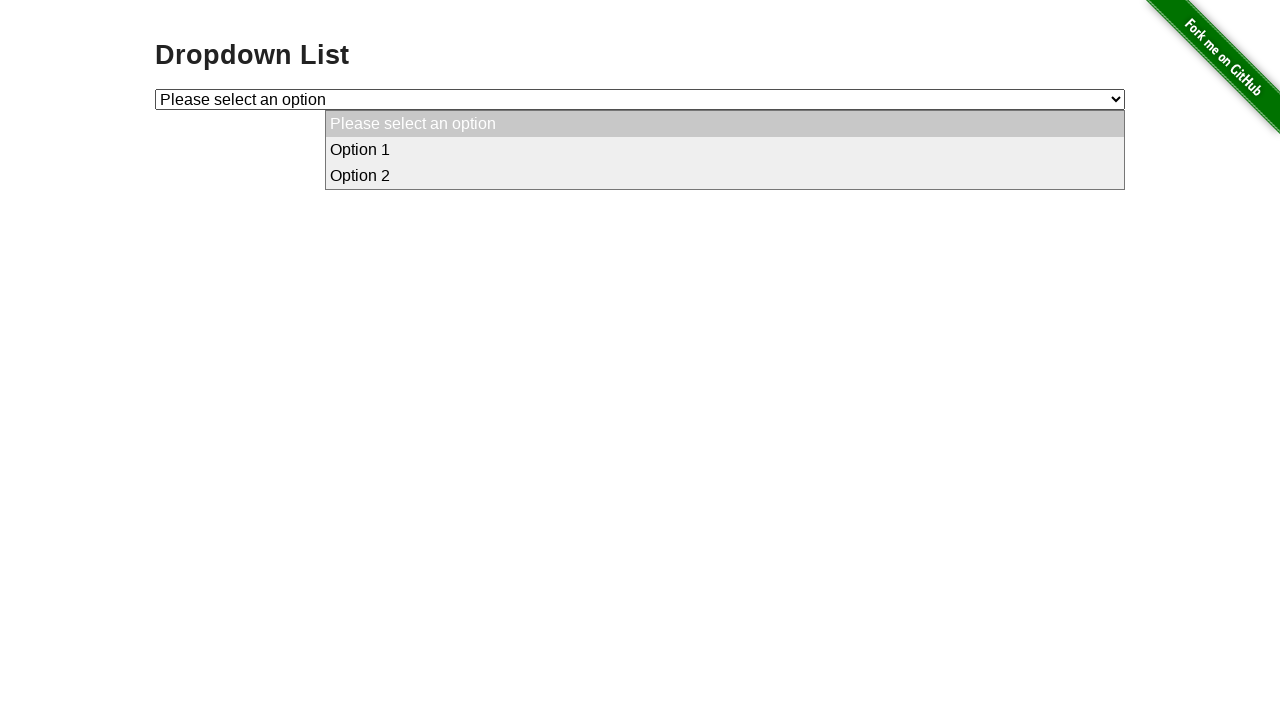

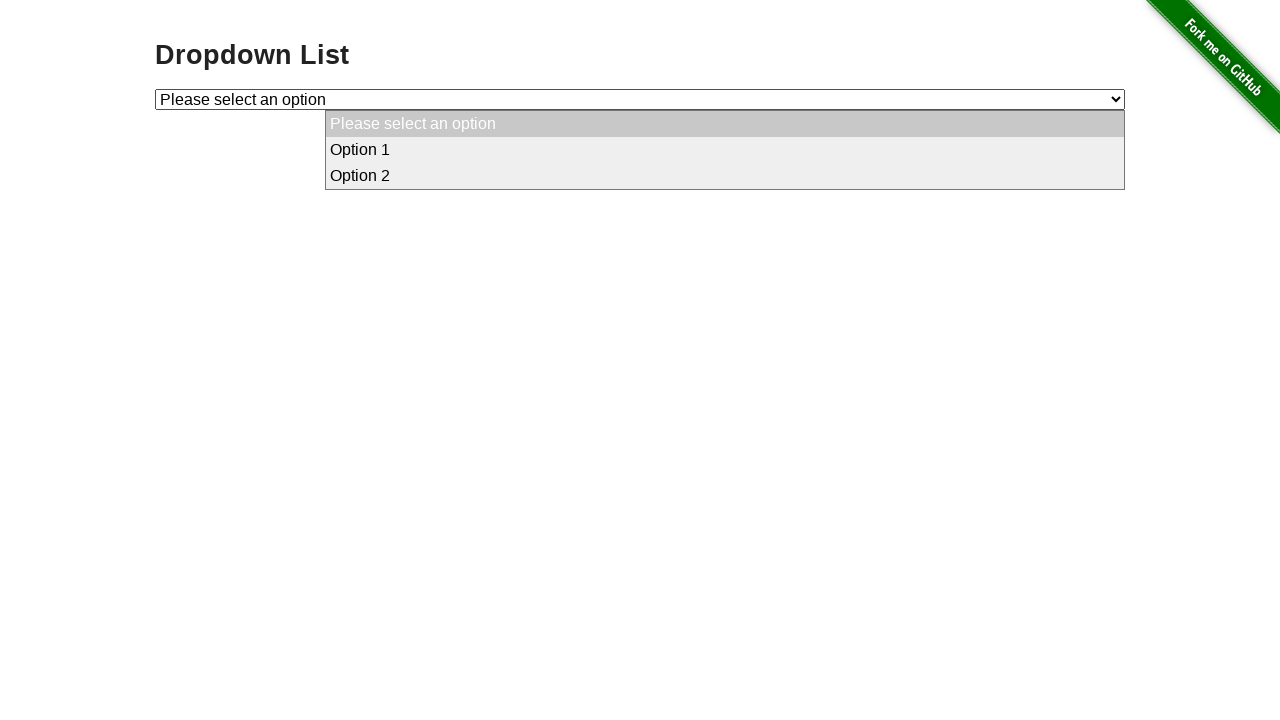